Tests creating a new user entry in a data table editor by filling out a form with personal information, verifying the entry was added, then deleting it and confirming the deletion.

Starting URL: https://editor.datatables.net/

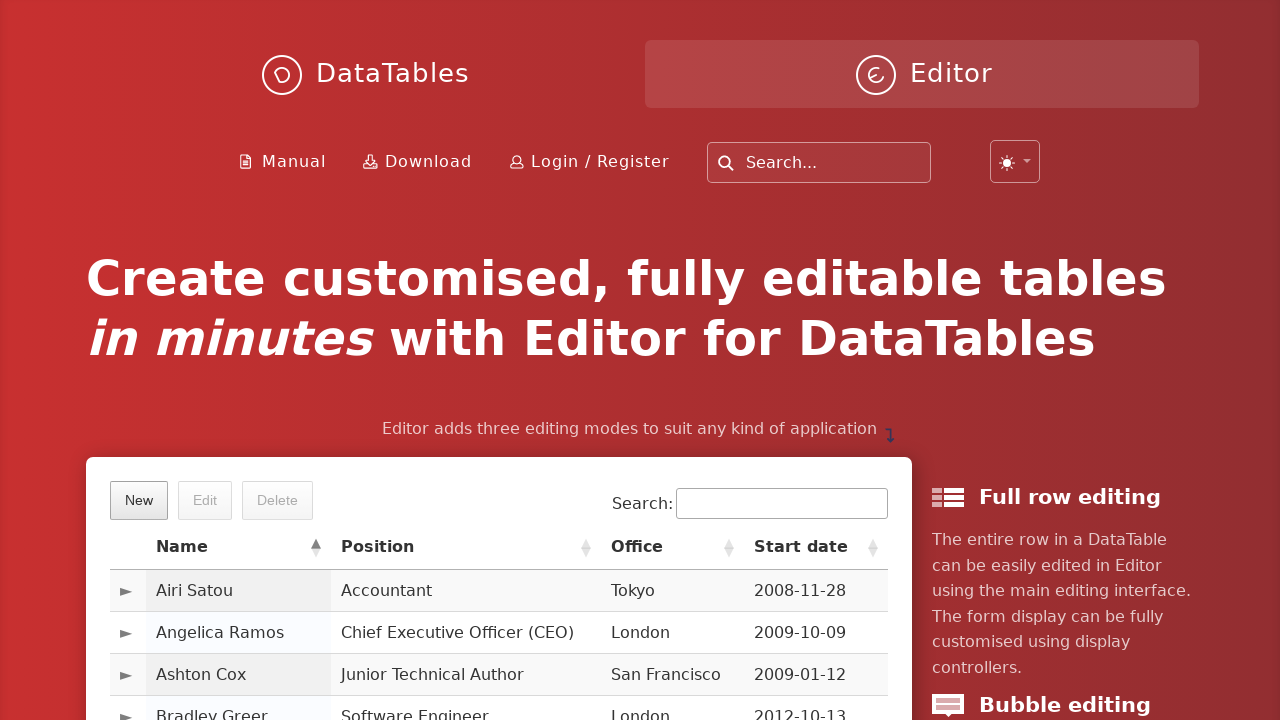

Clicked the 'New' button to create a new entry at (139, 500) on xpath=//*[@class='dt-button buttons-create']
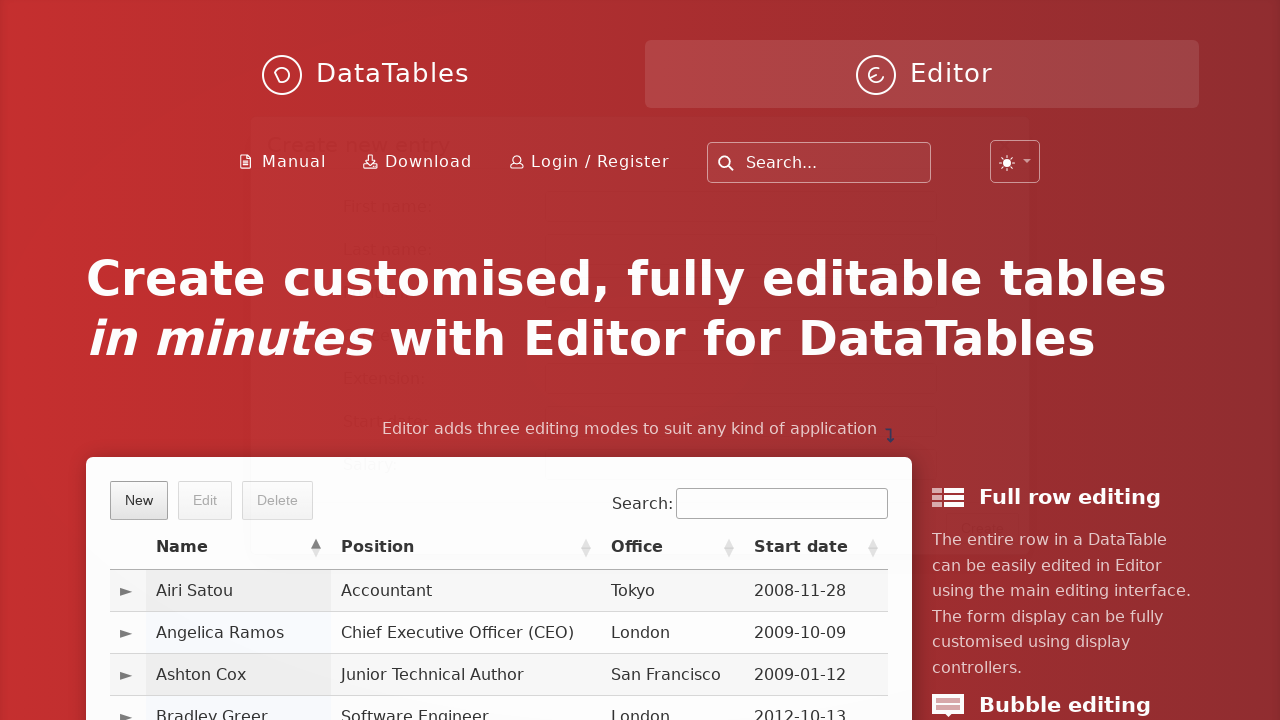

Filled first name field with 'Ahmet' on #DTE_Field_first_name
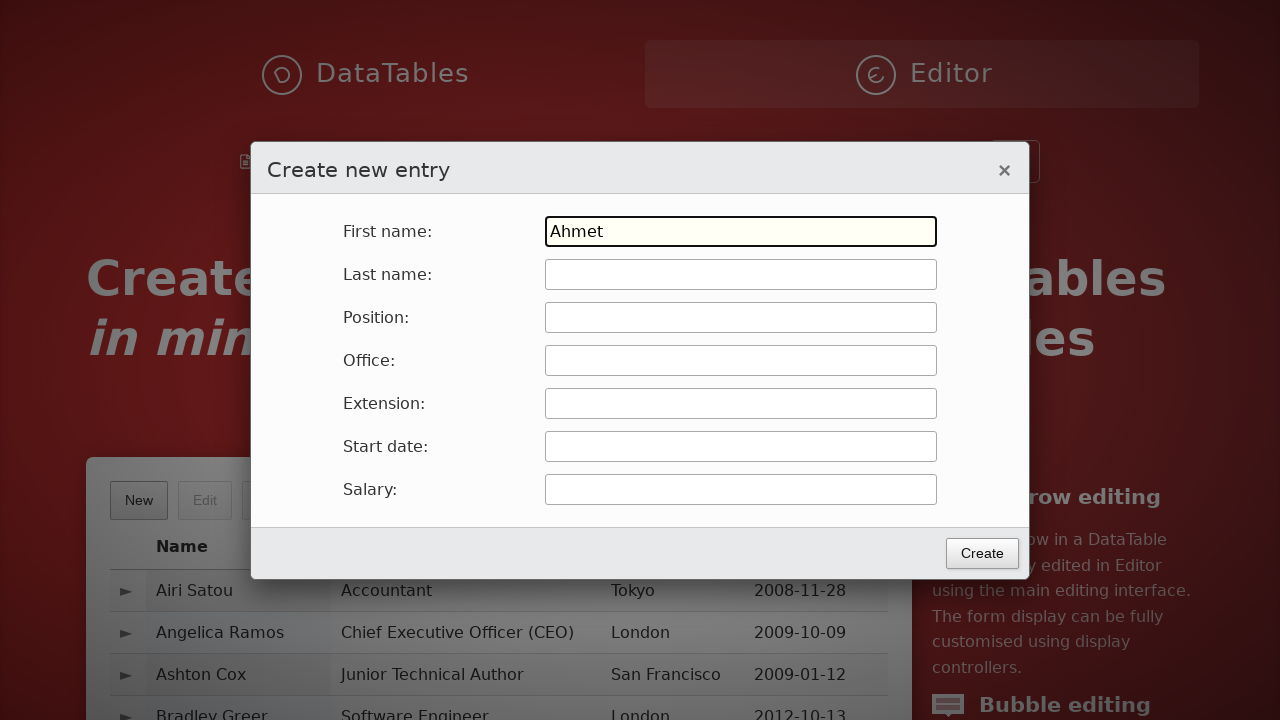

Pressed Tab to move to next field on #DTE_Field_first_name
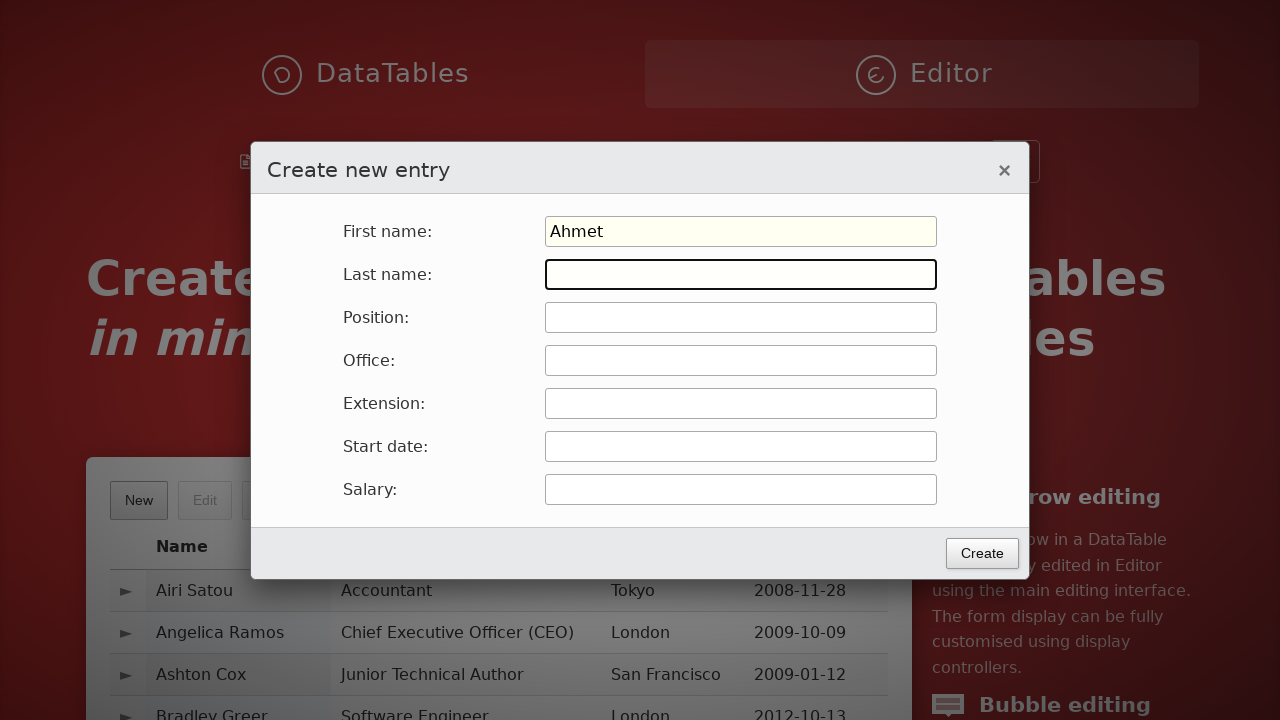

Filled last name field with 'Ates' on #DTE_Field_last_name
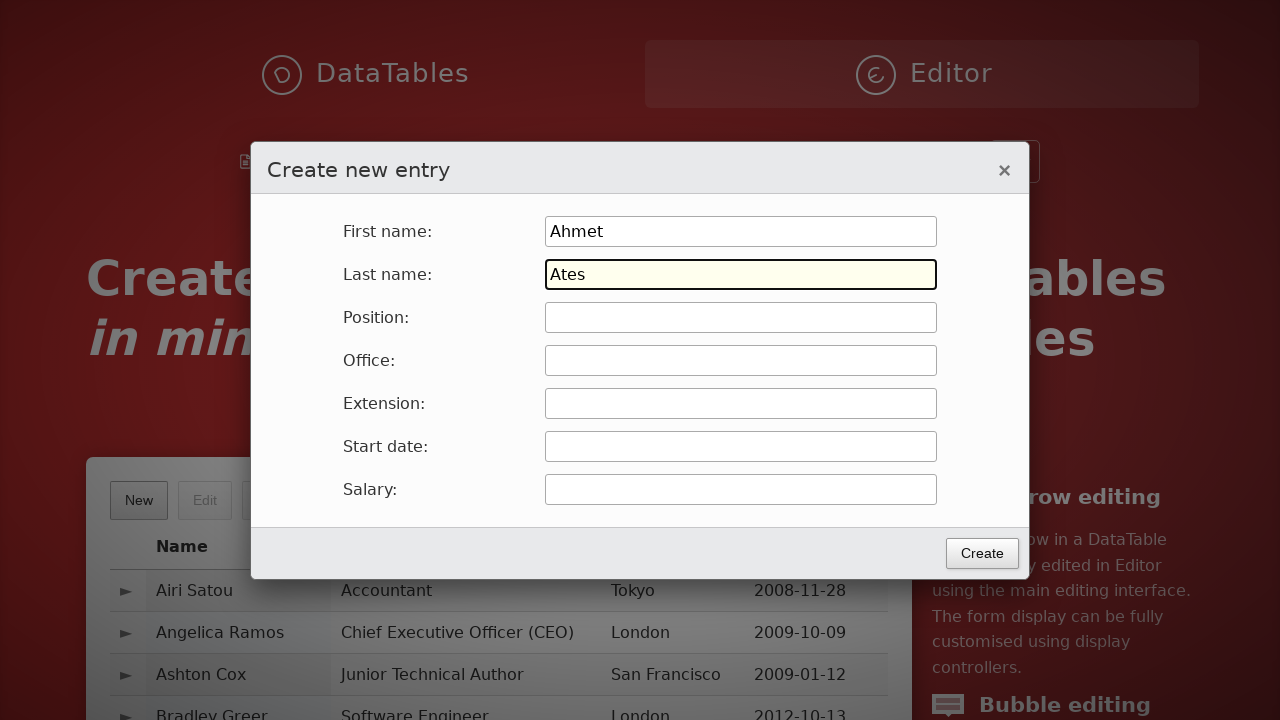

Pressed Tab to move to next field on #DTE_Field_last_name
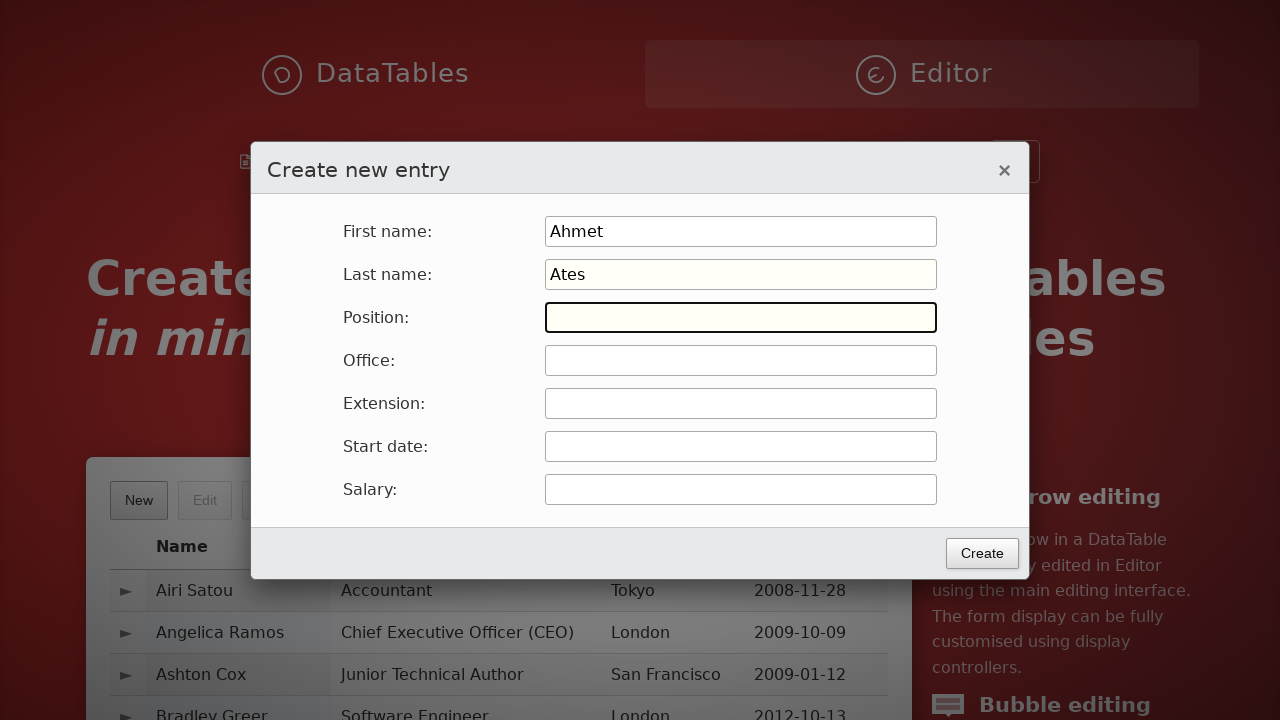

Filled position field with 'QA Engineer' on #DTE_Field_position
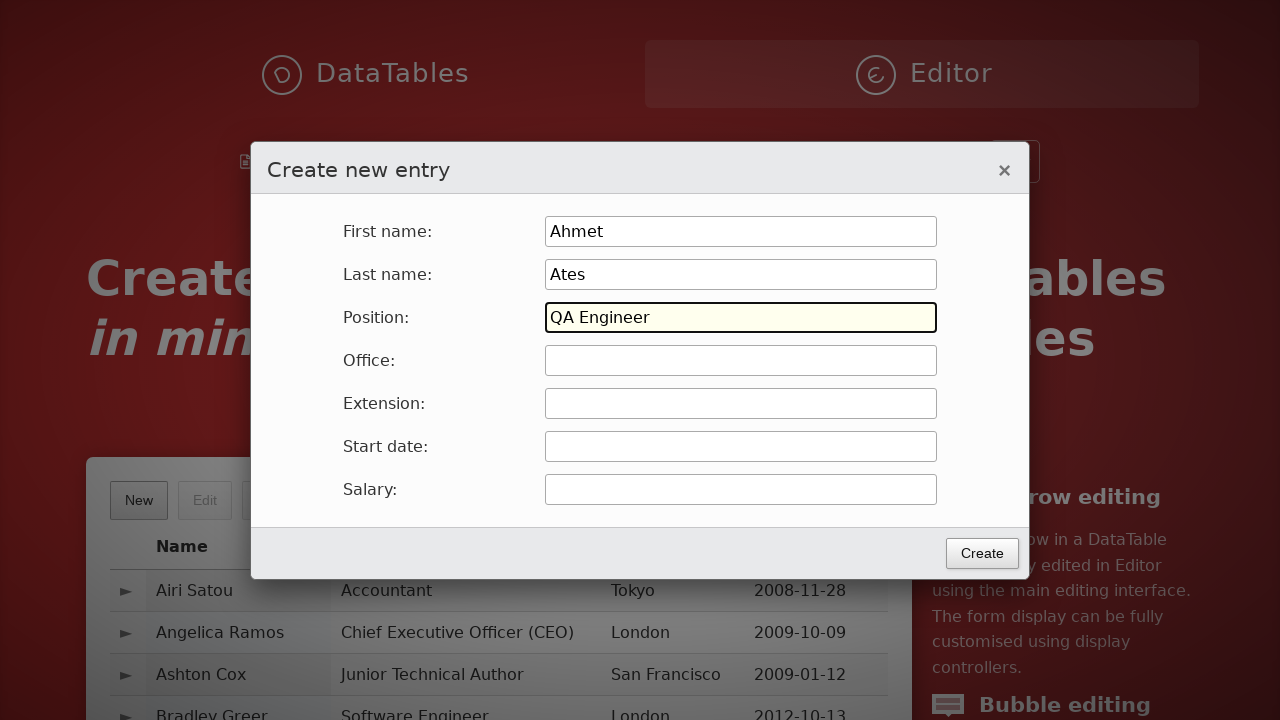

Pressed Tab to move to next field on #DTE_Field_position
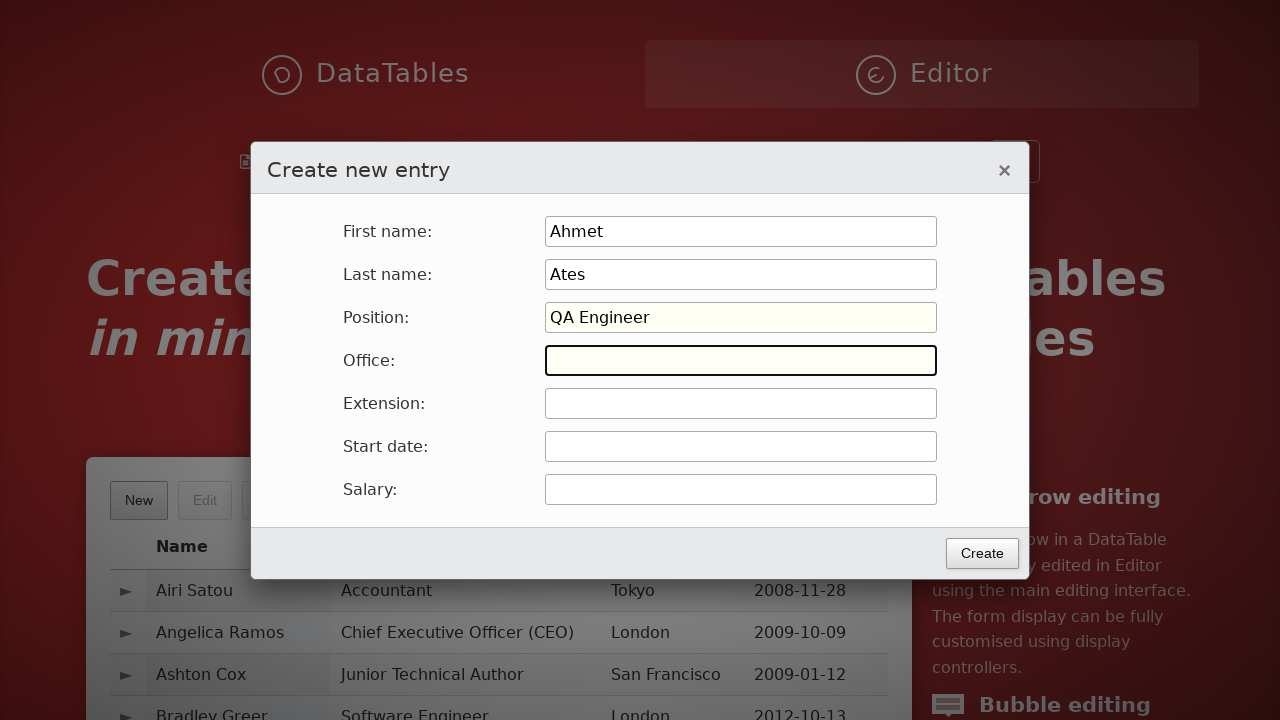

Filled office field with 'Izmir' on #DTE_Field_office
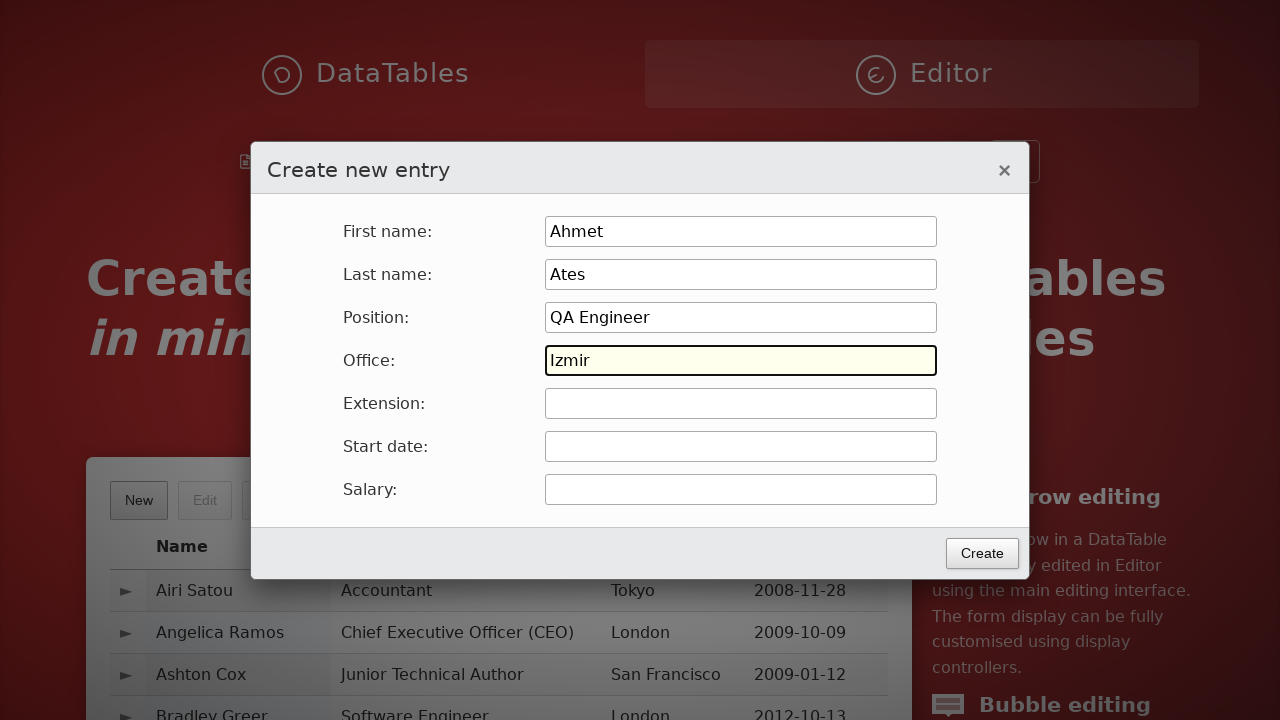

Pressed Tab to move to next field on #DTE_Field_office
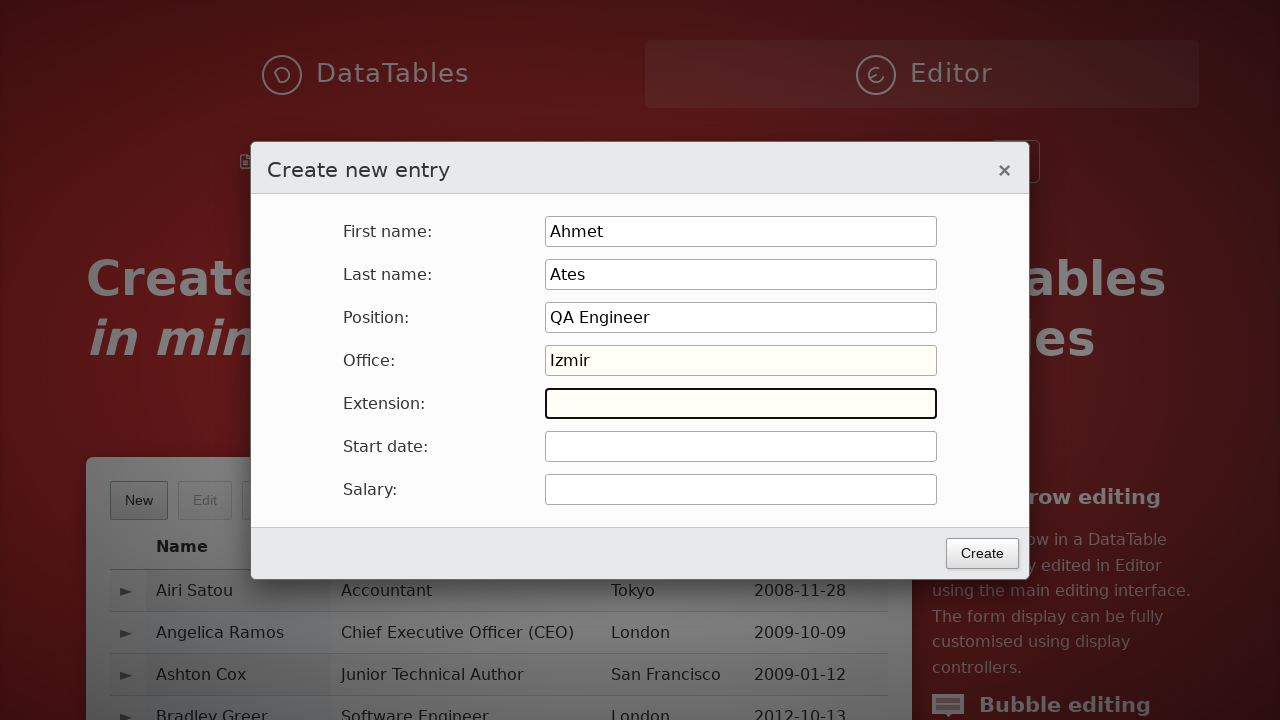

Filled extension field with '4' on #DTE_Field_extn
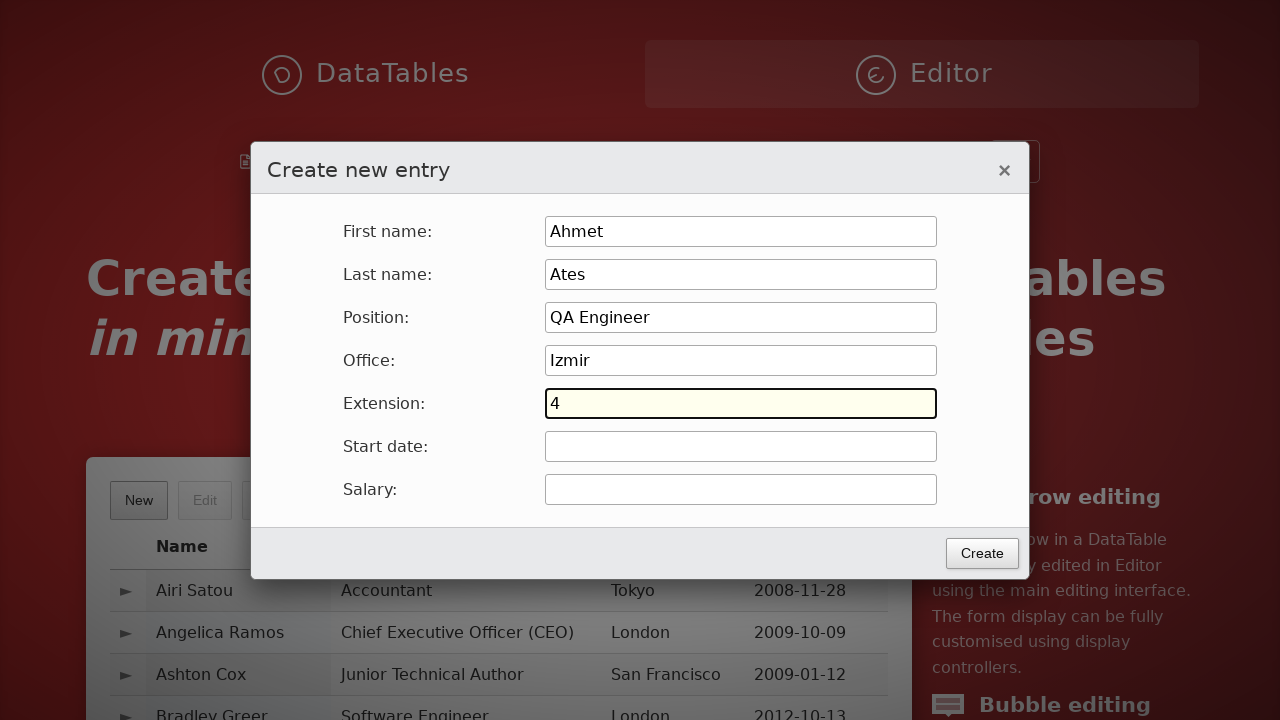

Pressed Tab to move to next field on #DTE_Field_extn
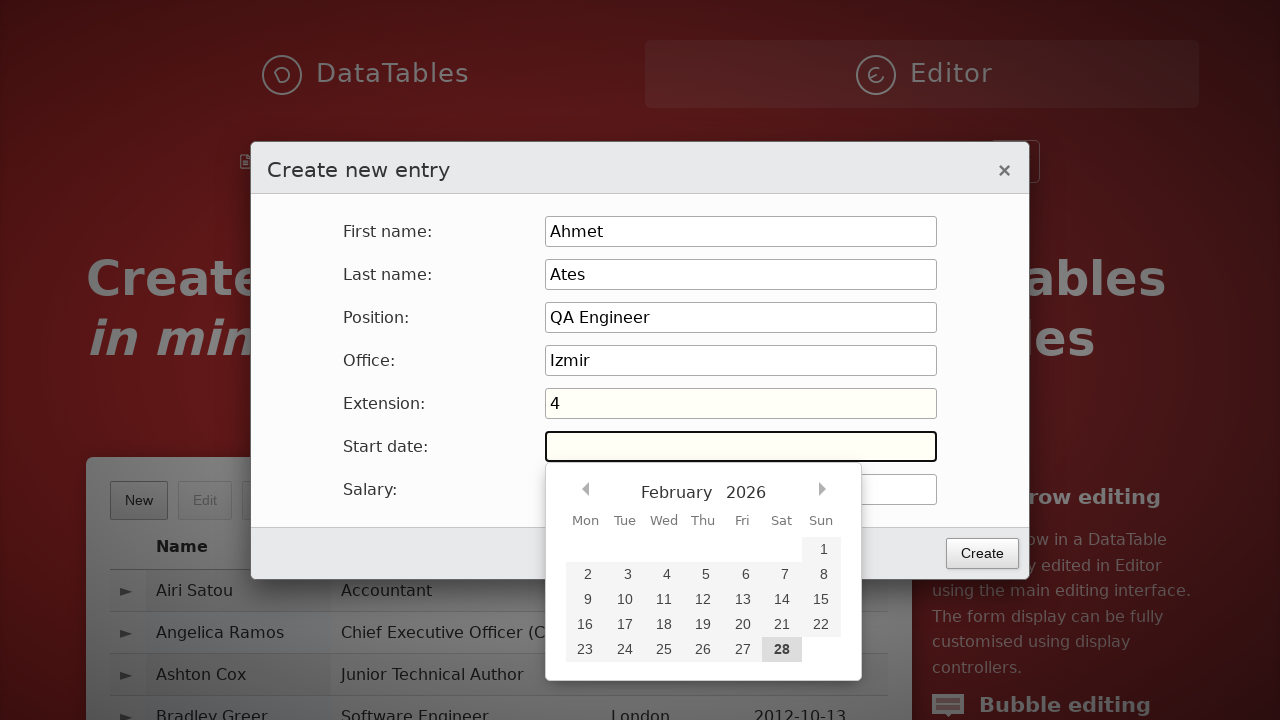

Filled start date field with '2022-12-29' on #DTE_Field_start_date
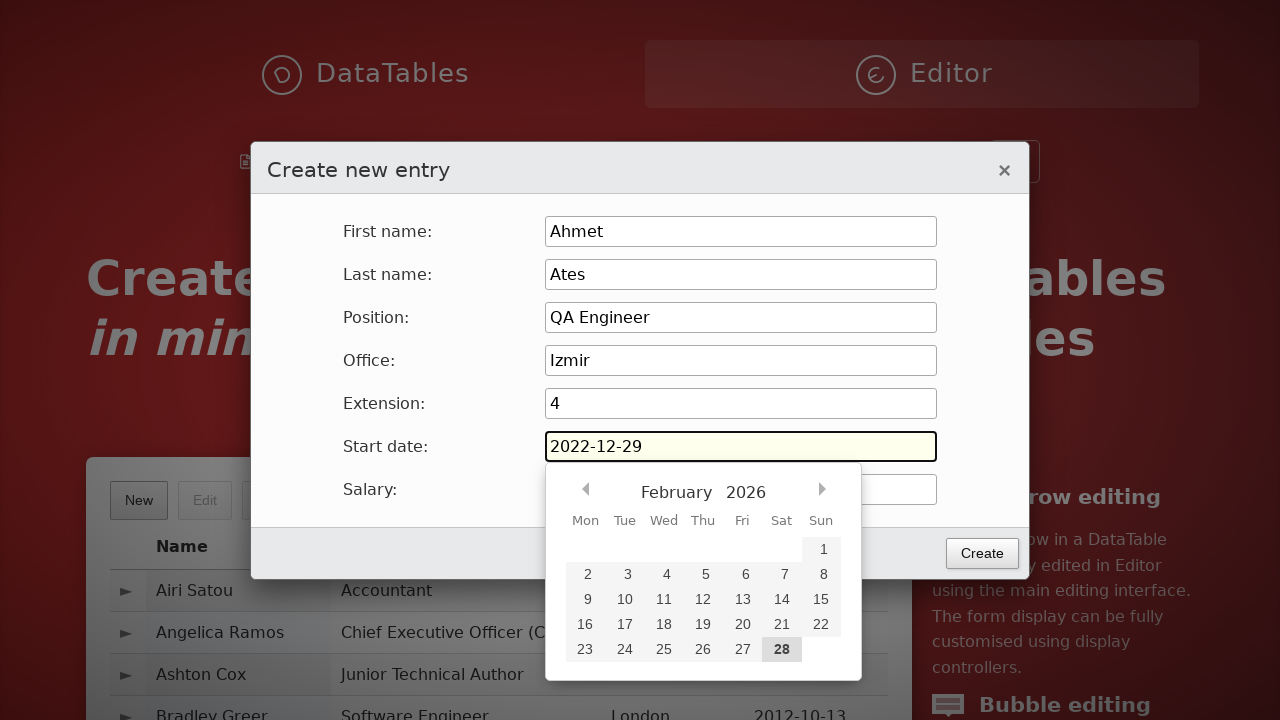

Pressed Tab to move to next field on #DTE_Field_start_date
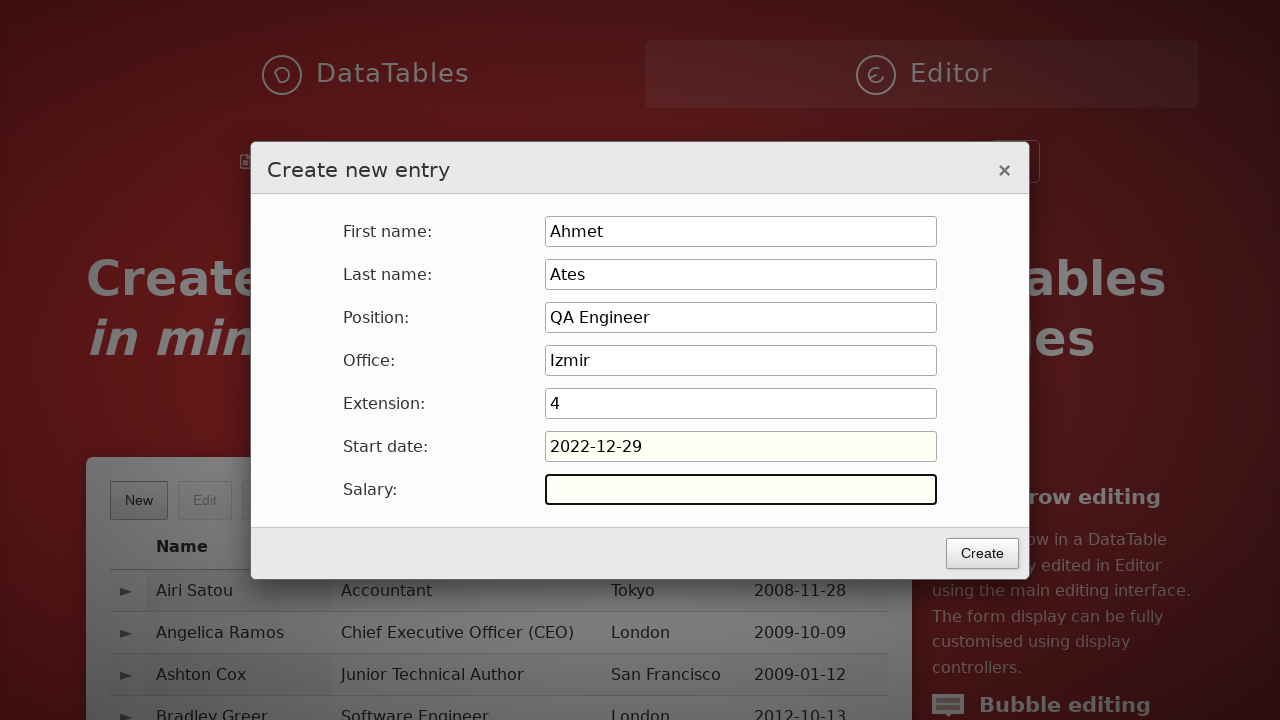

Filled salary field with '10000' on #DTE_Field_salary
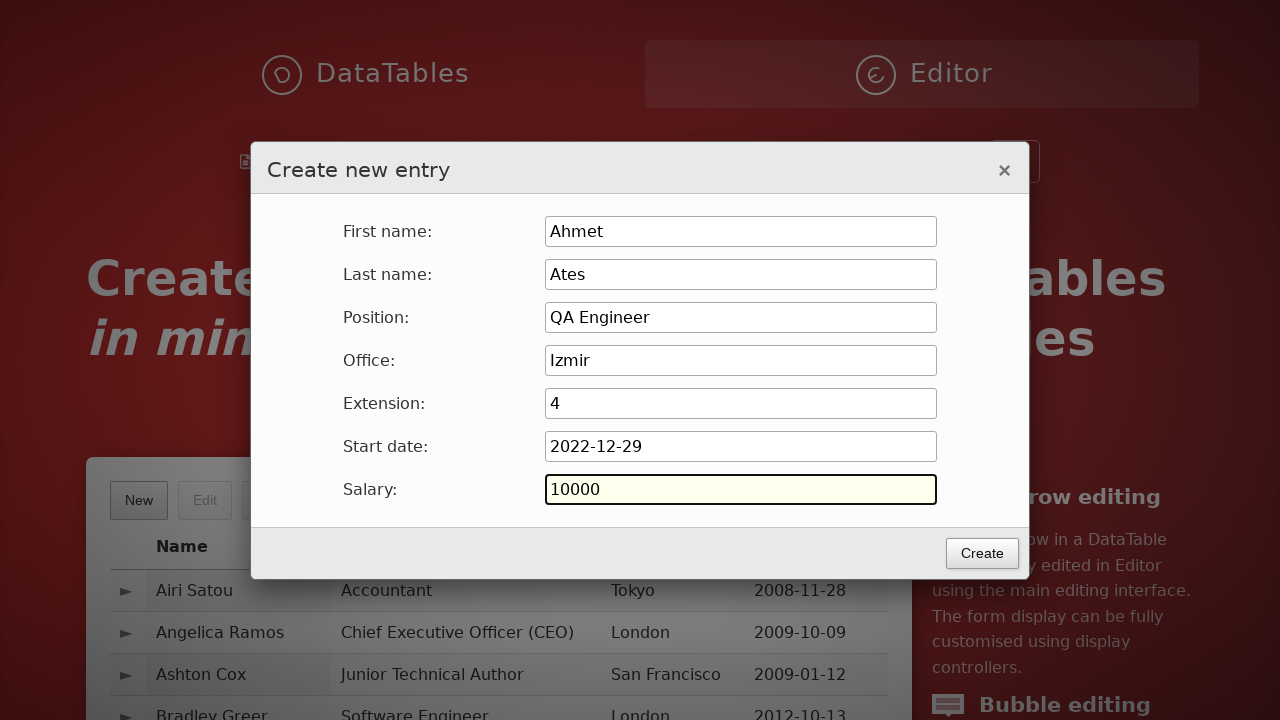

Pressed Enter to submit the form and create the new entry on #DTE_Field_salary
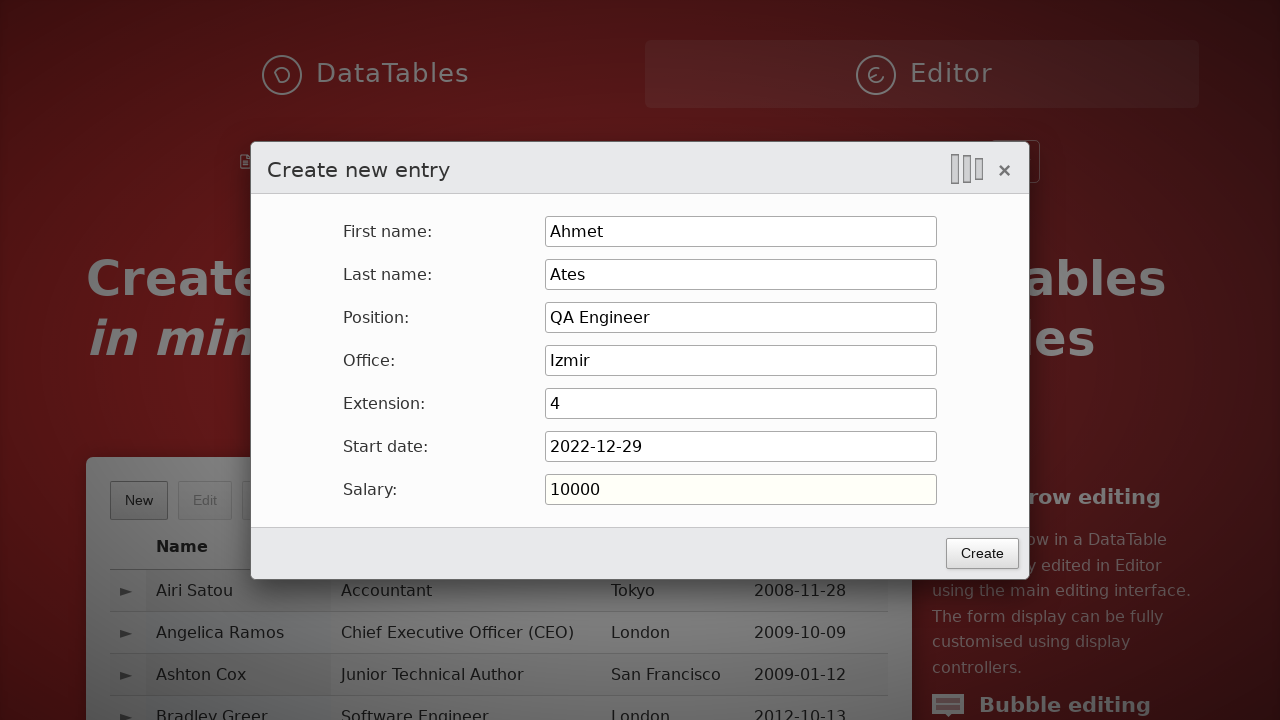

Waited for the new entry to appear in the data table
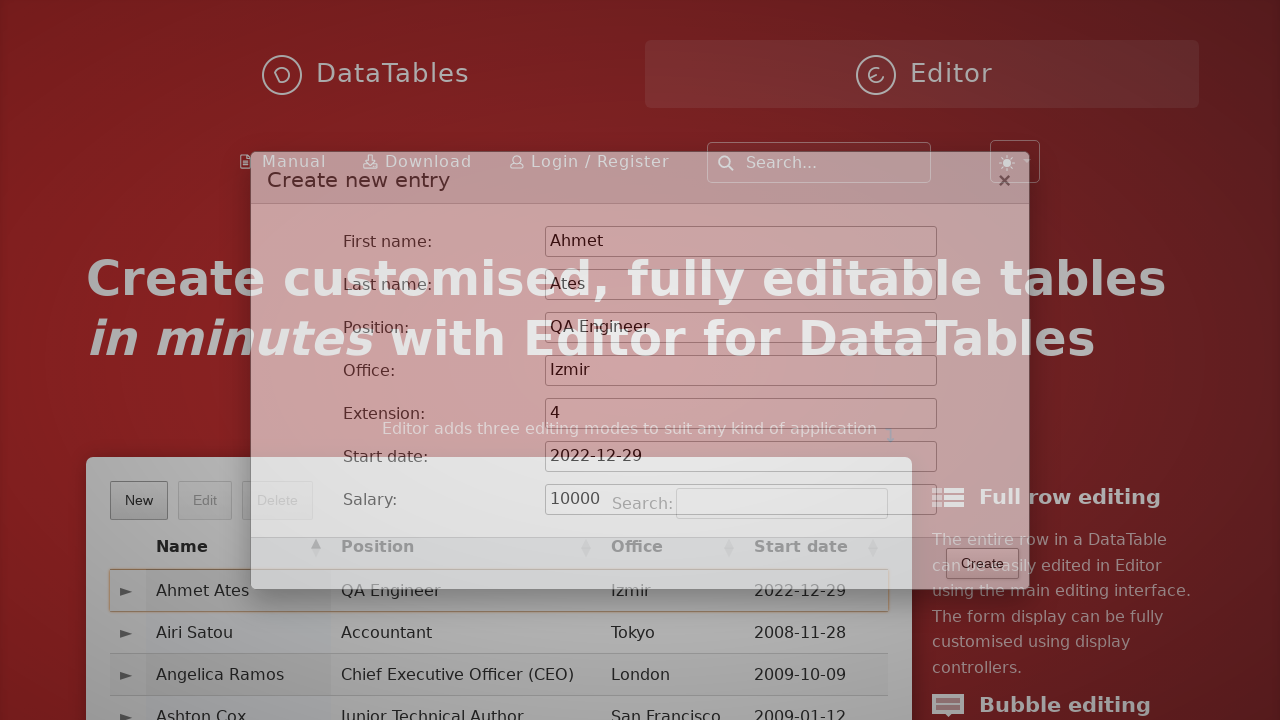

Clicked on the newly created row to select it at (499, 591) on xpath=//*[@id='row_58']
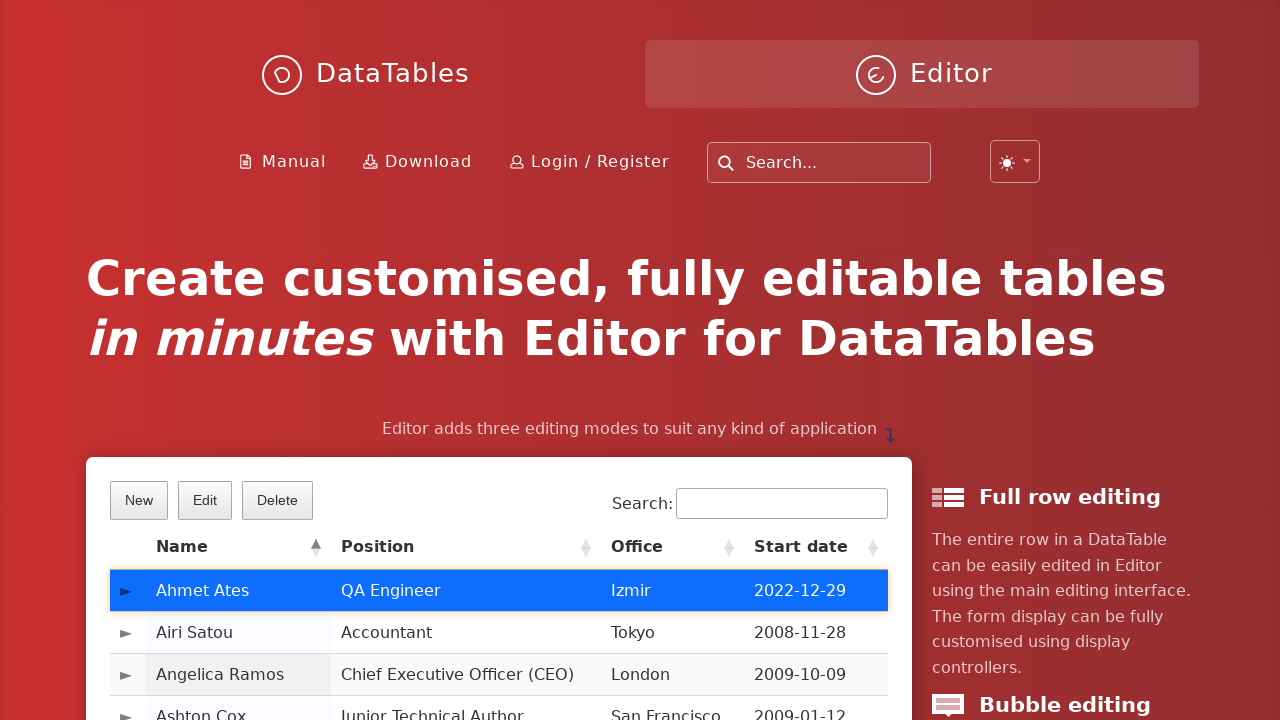

Clicked the Delete button at (277, 500) on xpath=//*[text()='Delete']
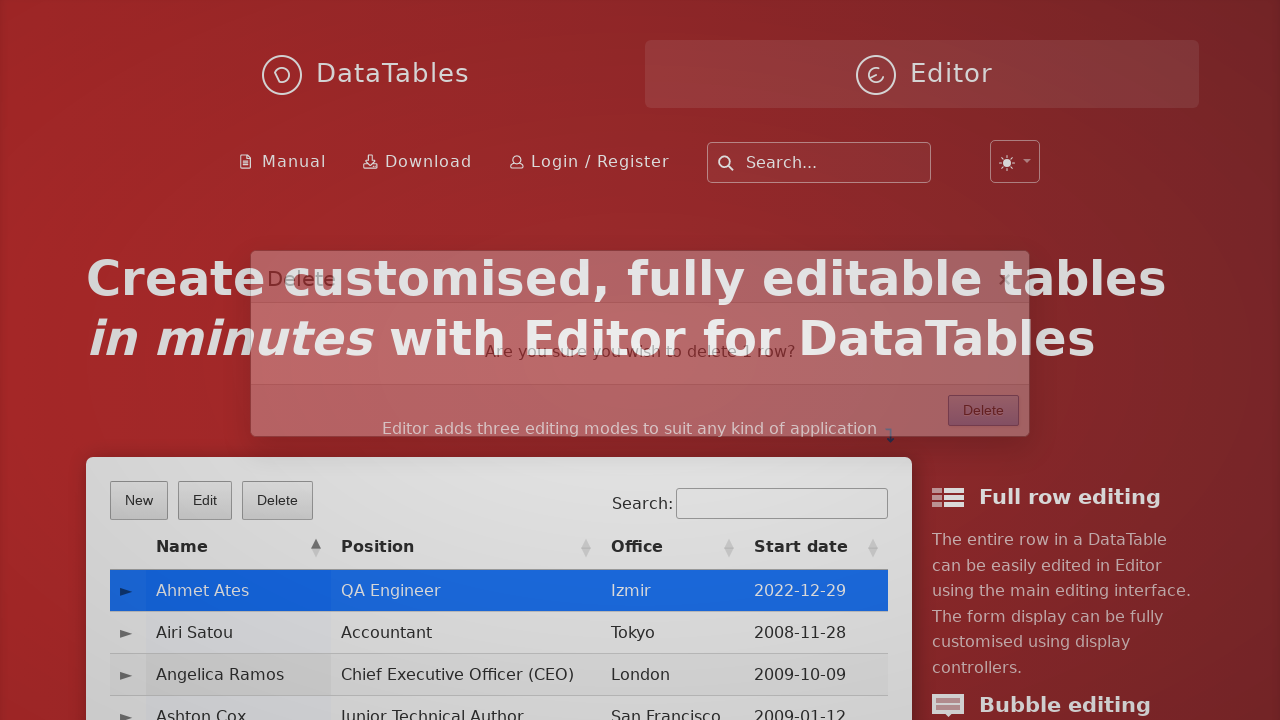

Confirmed deletion by clicking Delete in the confirmation dialog at (984, 427) on xpath=//button[text()='Delete']
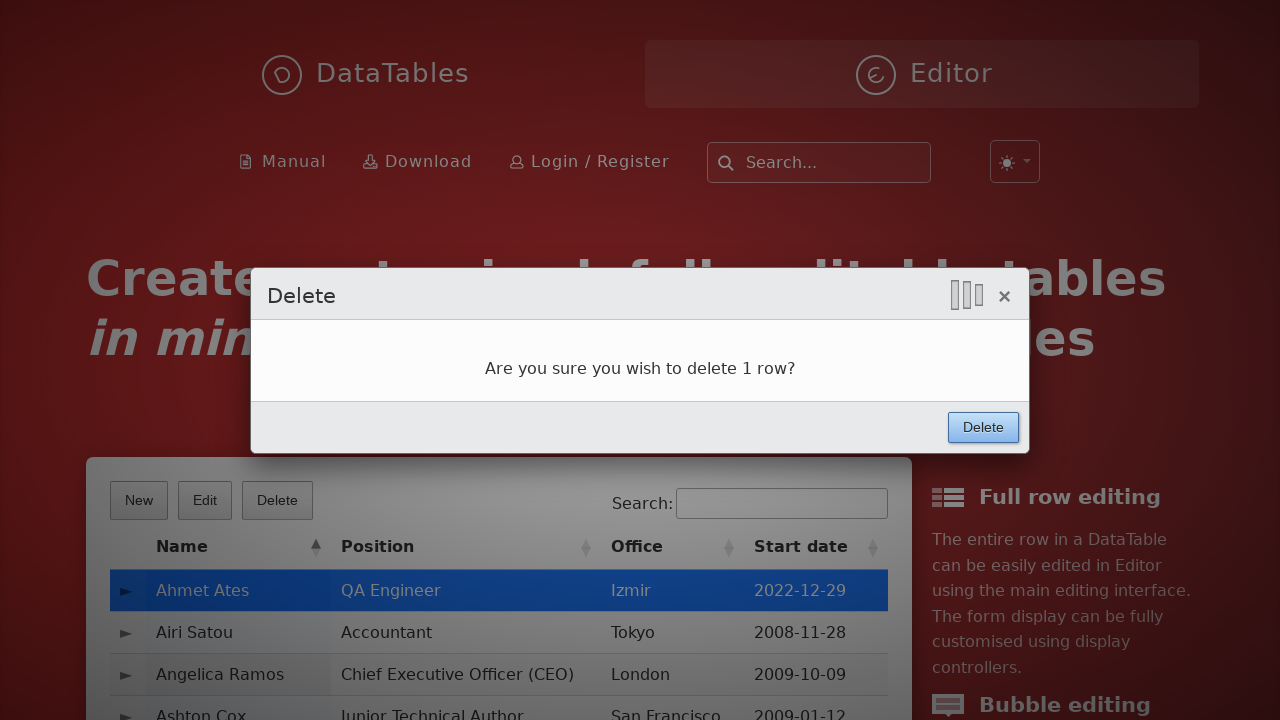

Searched for 'Ahmet Ates' in the search field on //*[@type='search']
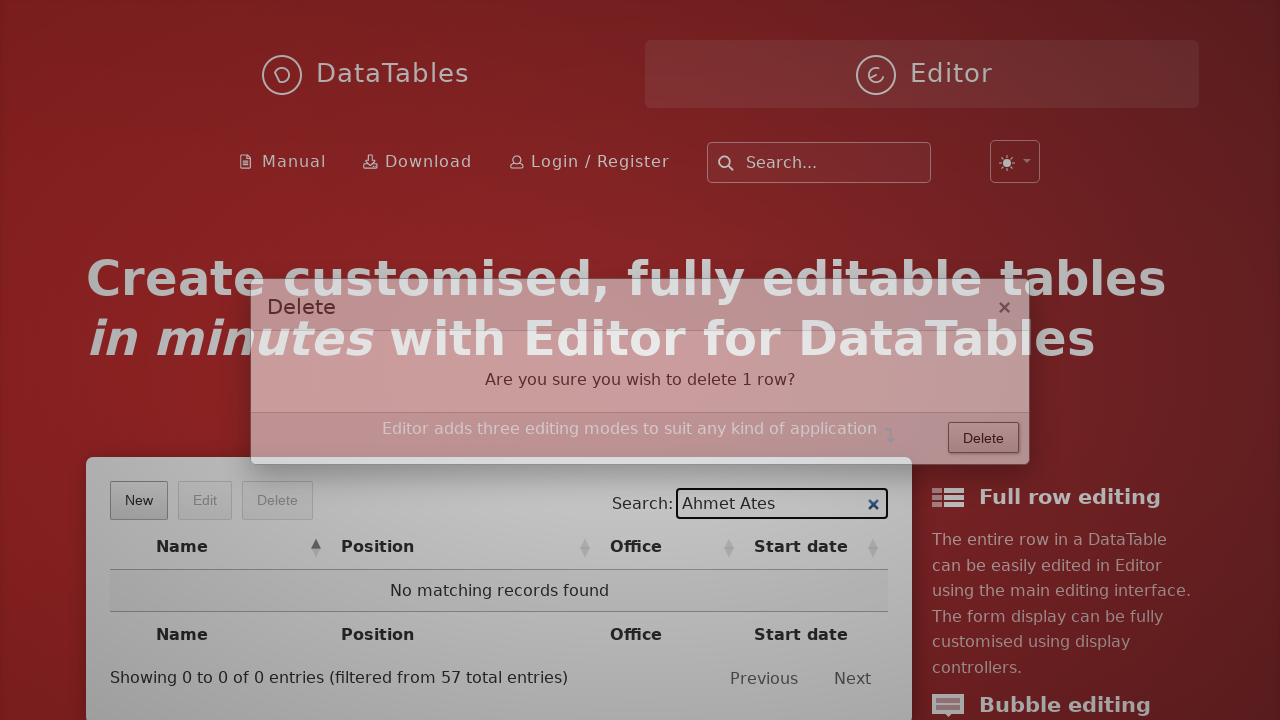

Verified deletion - 'No matching records found' message appeared for the deleted user
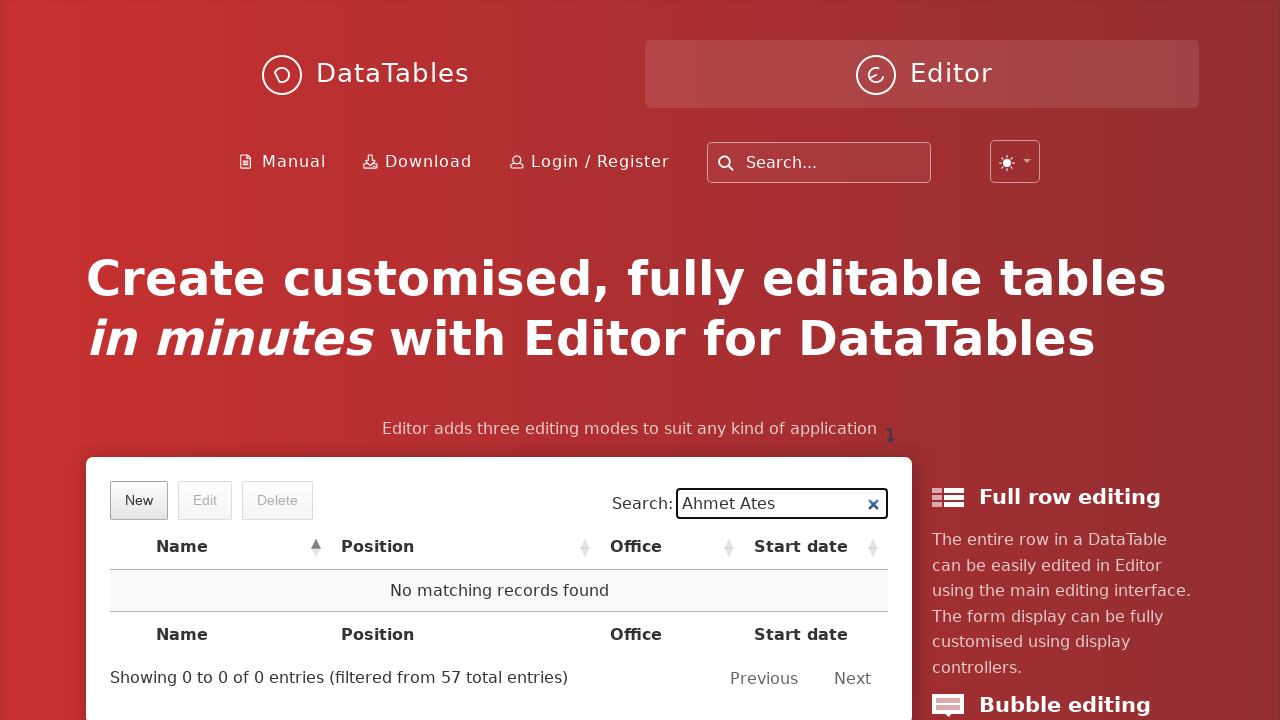

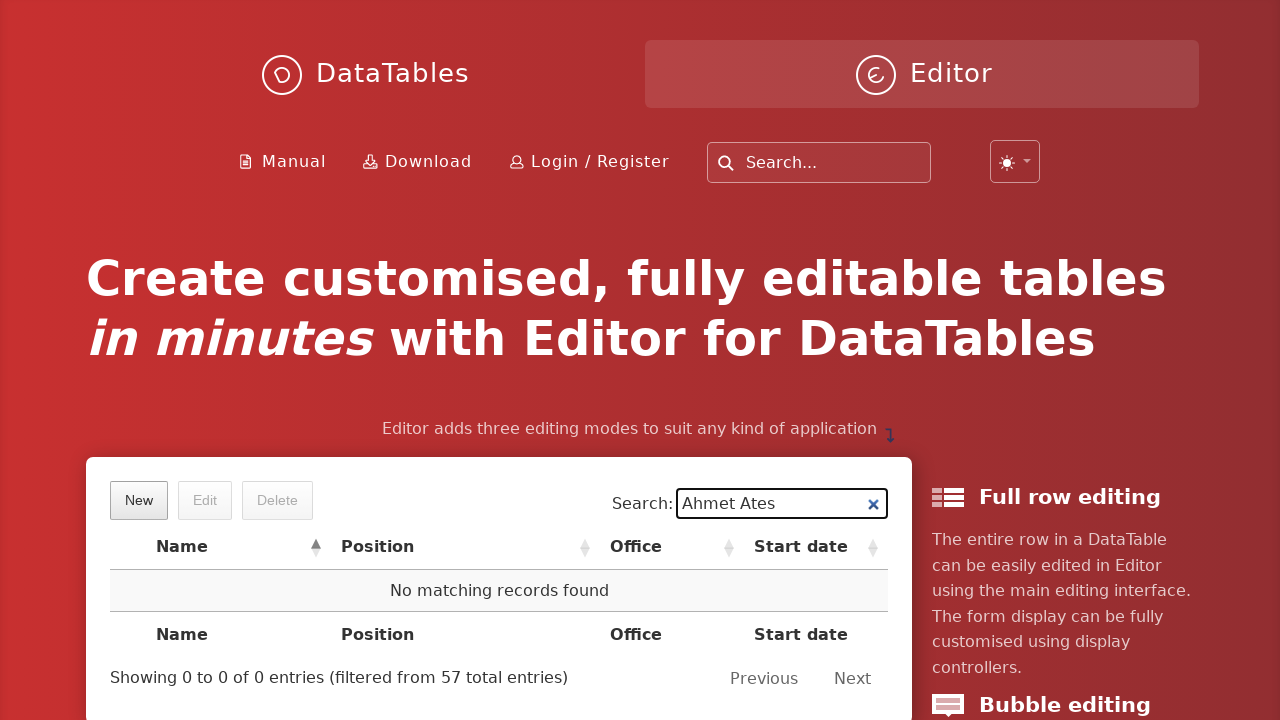